Tests mouse hover functionality over a menu item

Starting URL: https://demoqa.com/menu/

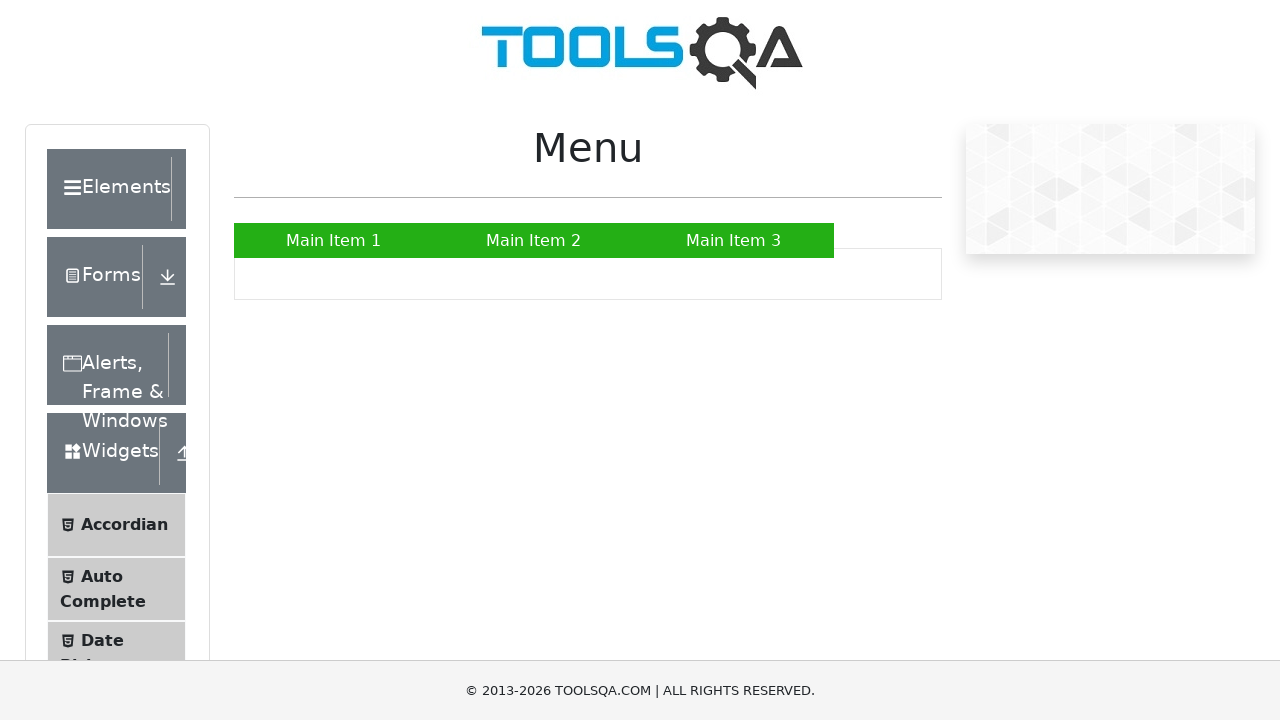

Navigated to DemoQA menu page
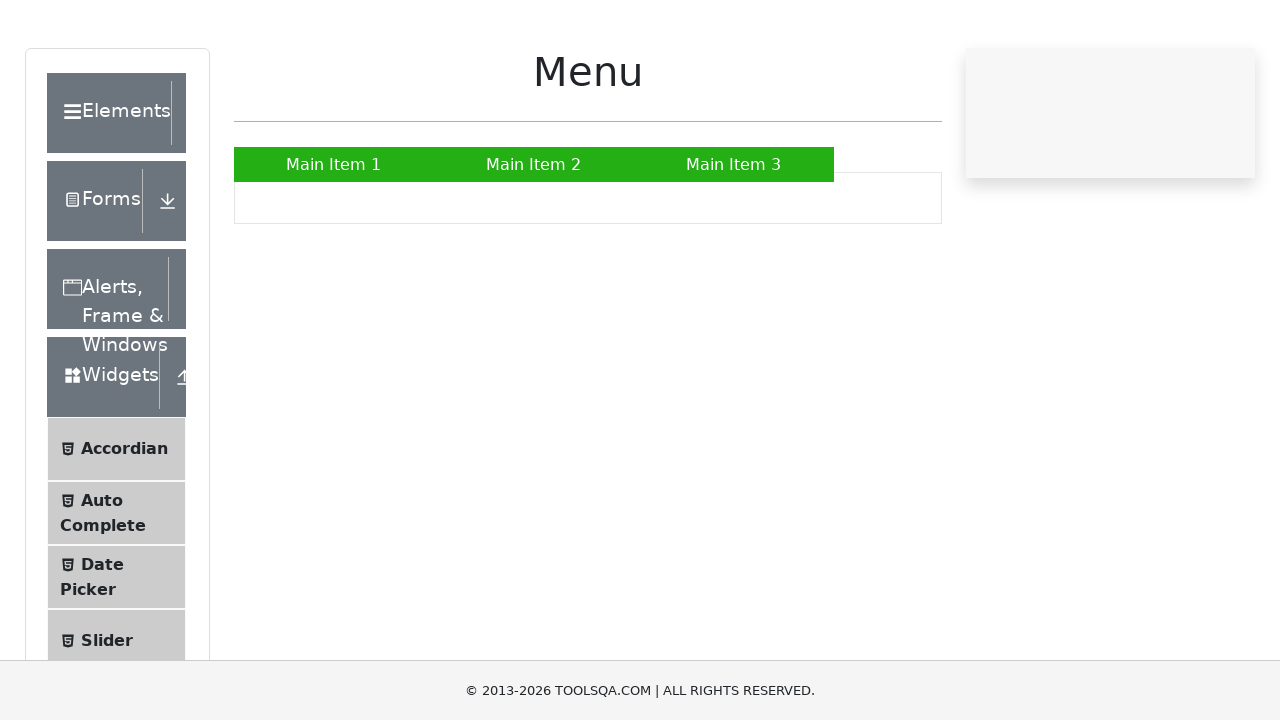

Hovered over Main Item 2 menu element at (534, 240) on a:has-text('Main Item 2')
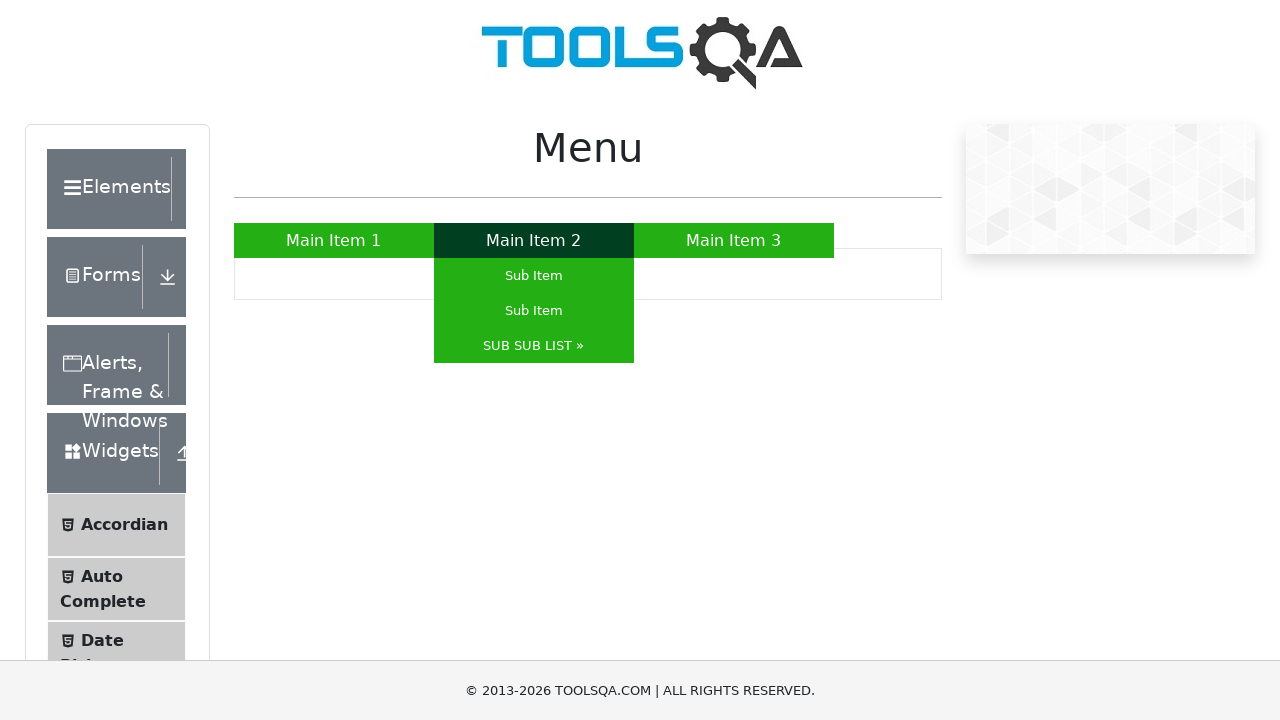

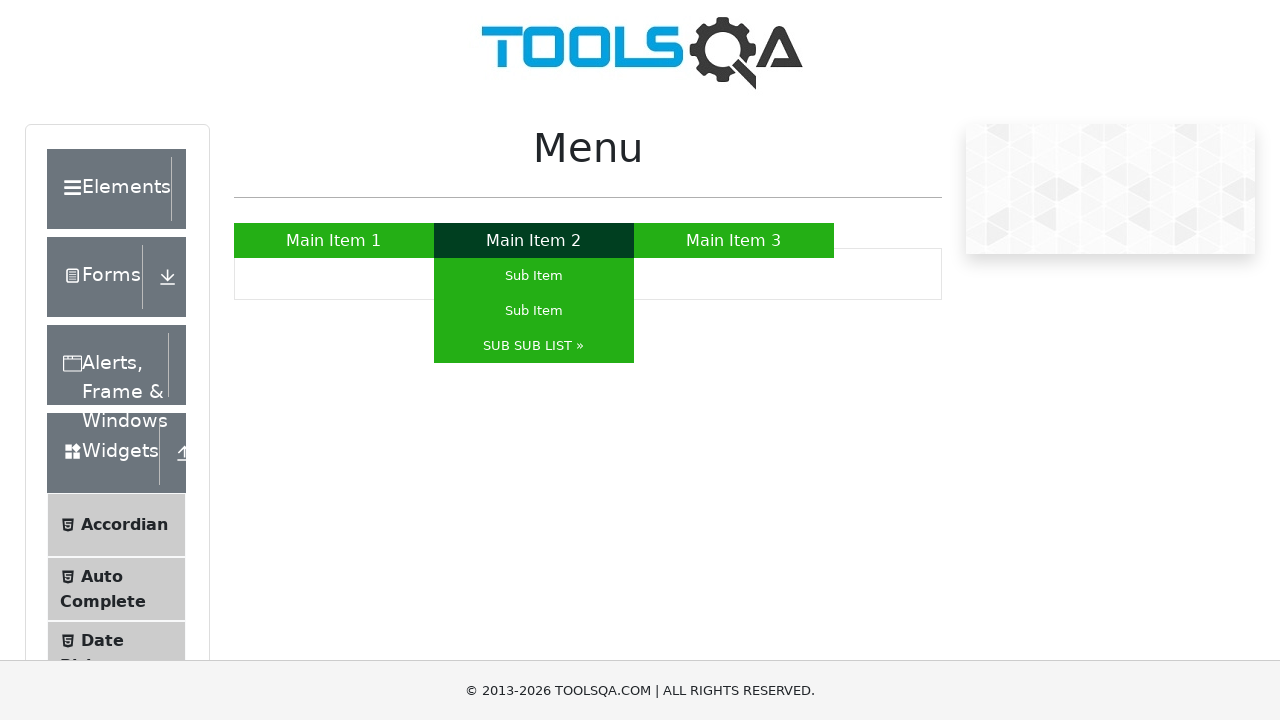